Tests jQuery UI datepicker functionality by clicking on the date input field, navigating to the next month, and selecting a specific date (10th).

Starting URL: https://jqueryui.com/datepicker/

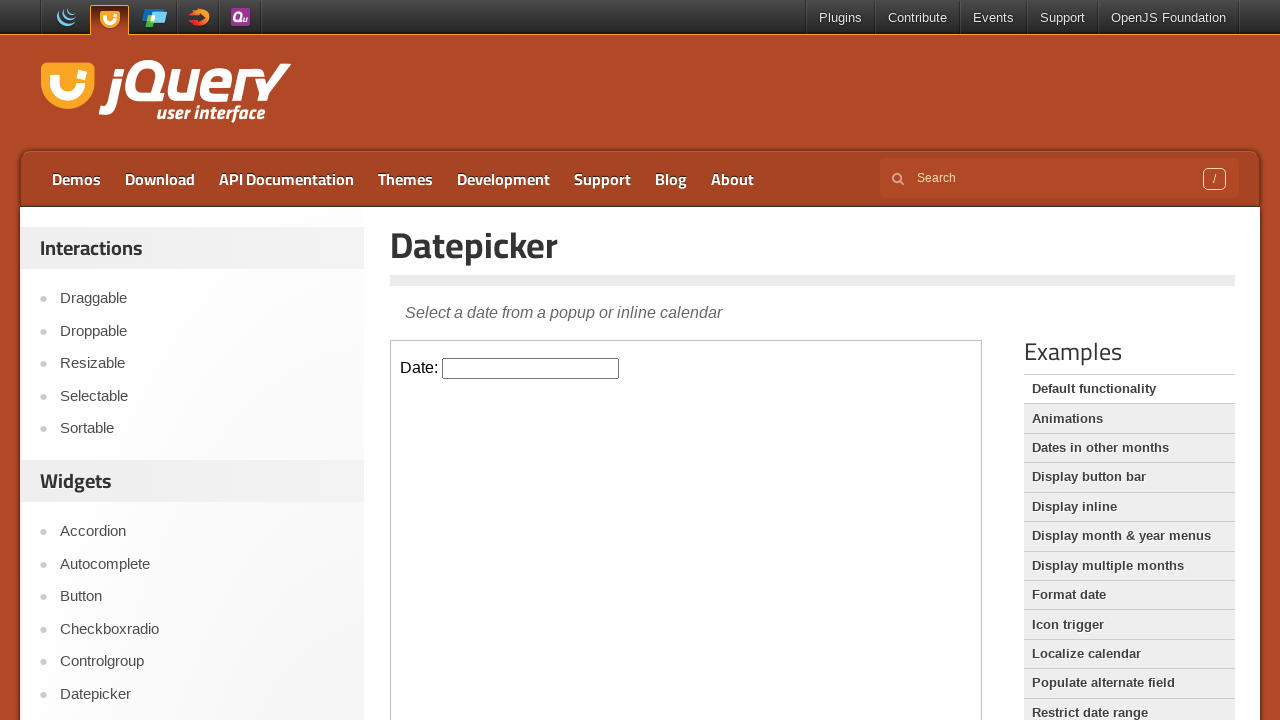

Located the first iframe containing the datepicker
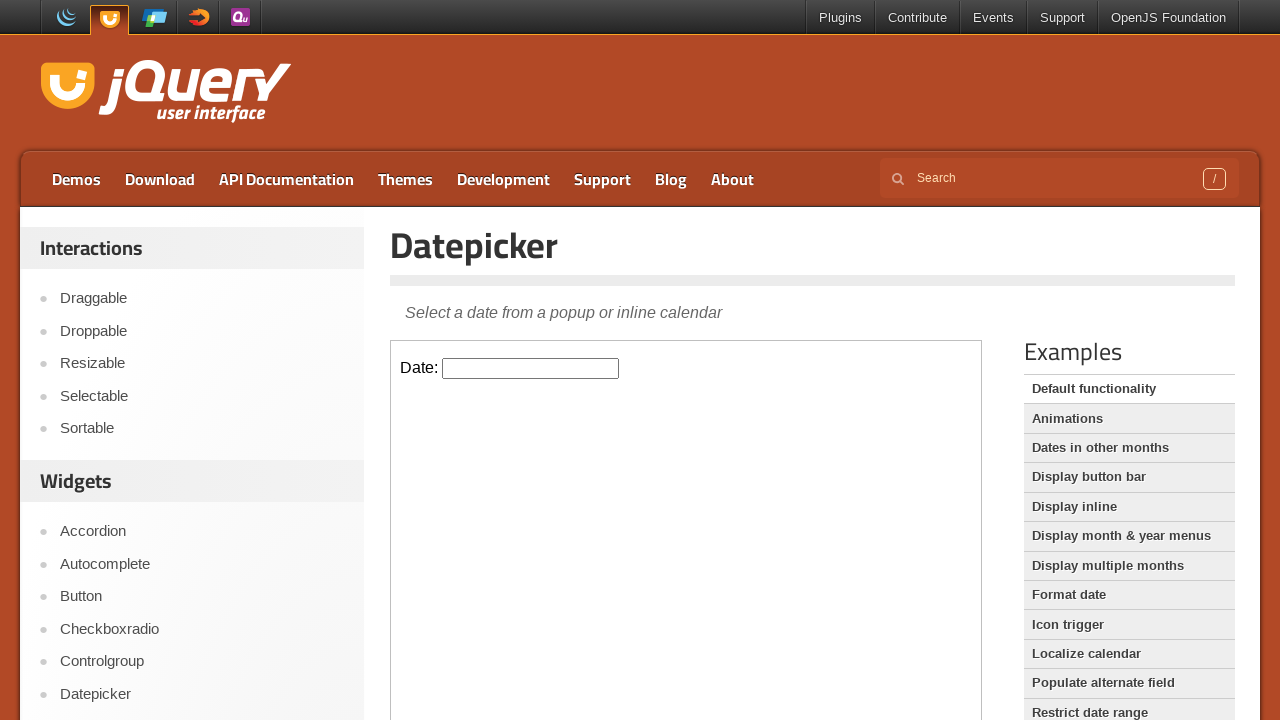

Clicked on the datepicker input field to open the calendar at (531, 368) on iframe >> nth=0 >> internal:control=enter-frame >> #datepicker
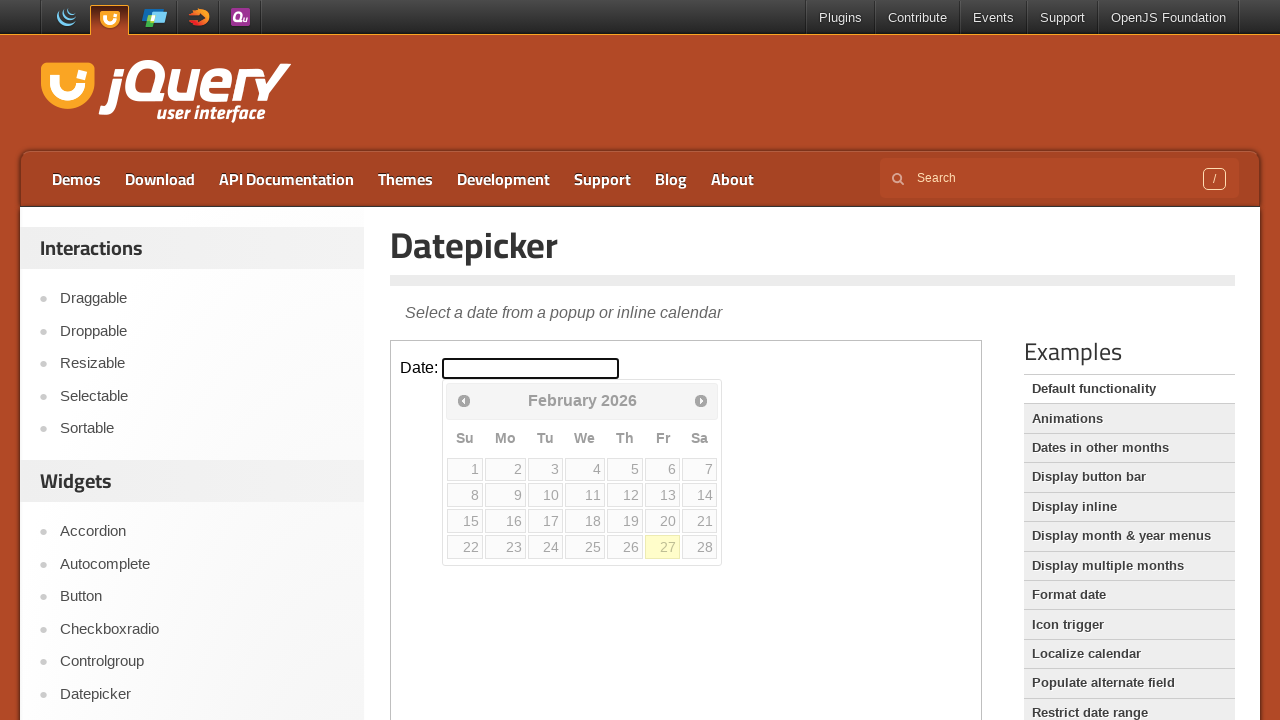

Clicked the Next button to navigate to the next month at (701, 400) on iframe >> nth=0 >> internal:control=enter-frame >> a[title='Next']
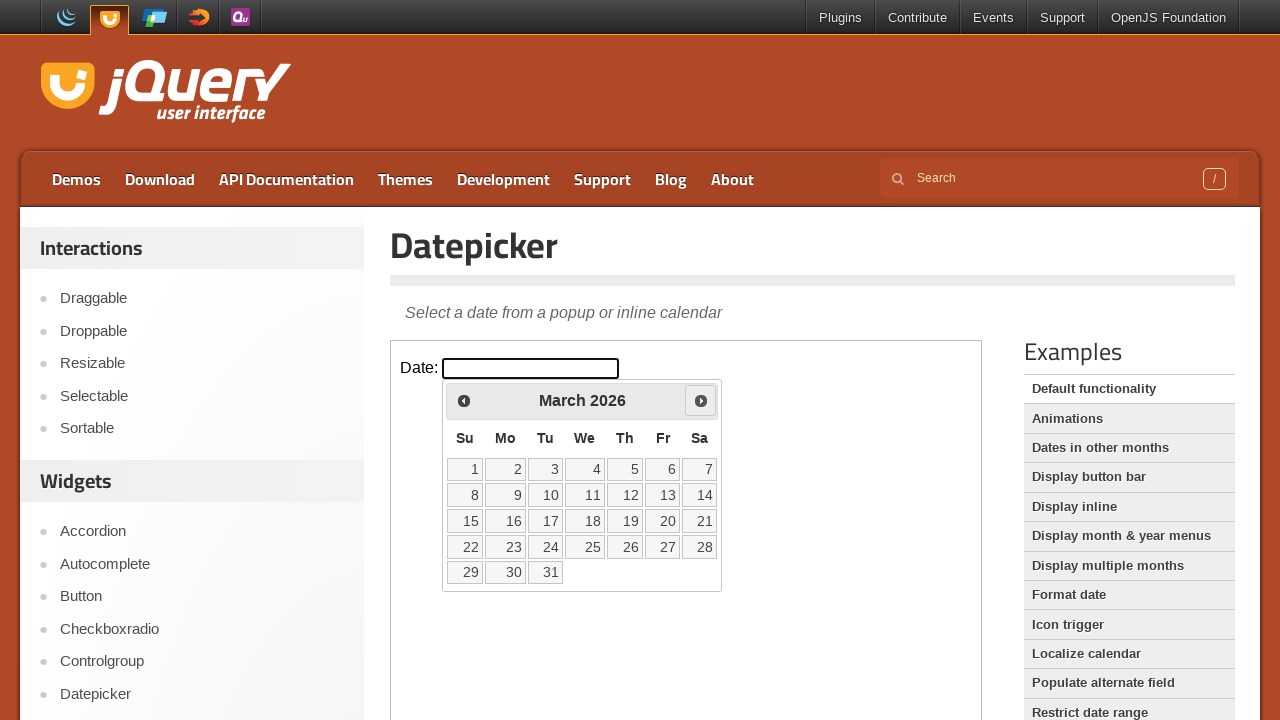

Selected the 10th day from the calendar at (545, 495) on iframe >> nth=0 >> internal:control=enter-frame >> xpath=//a[contains(text(),'10
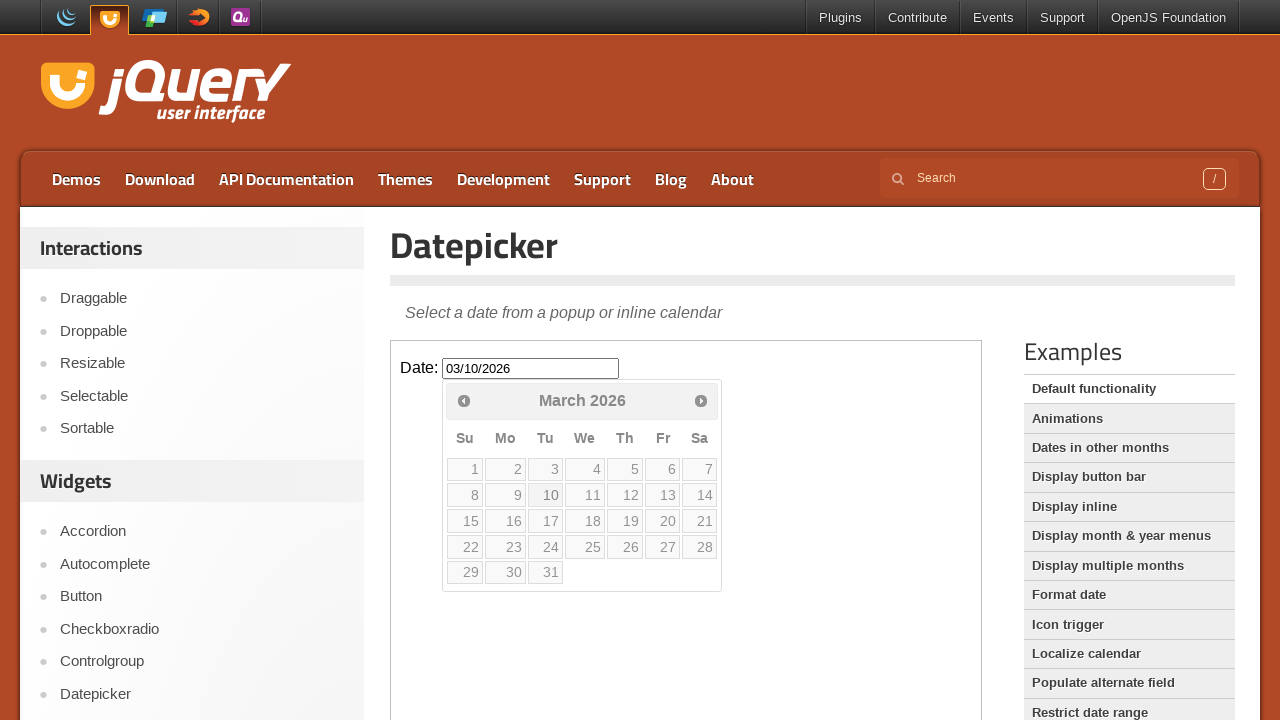

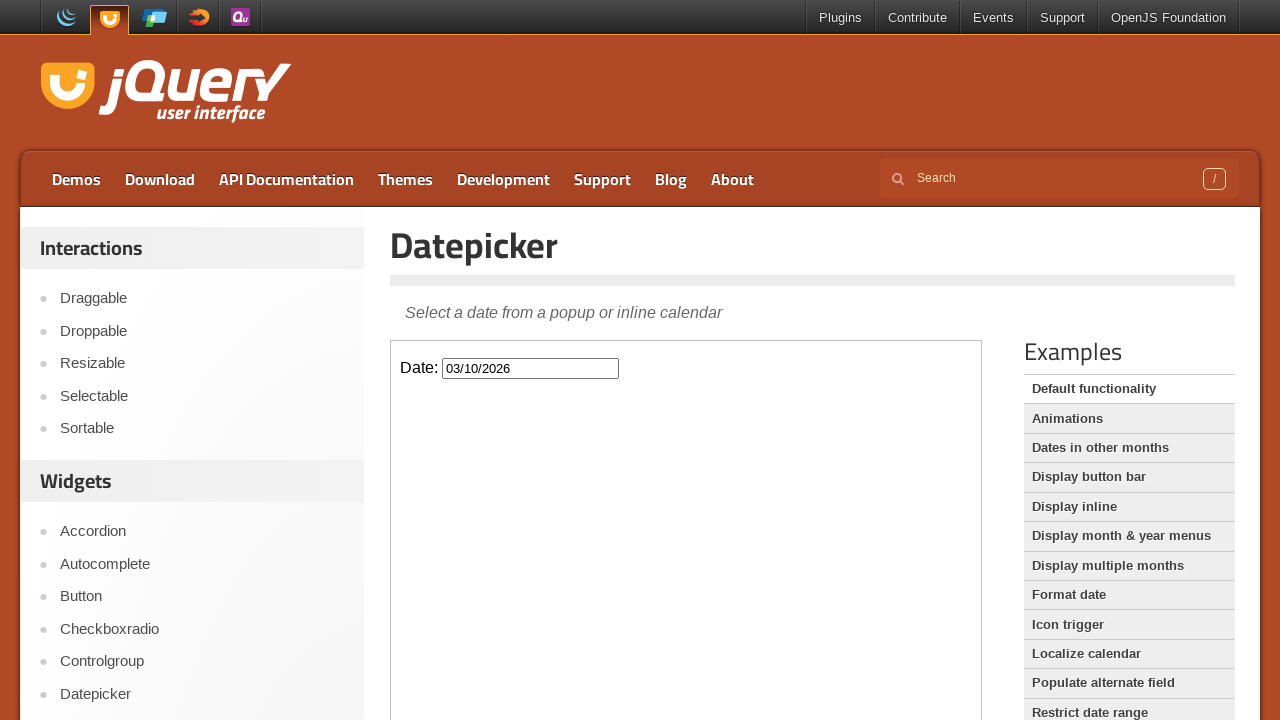